Navigates to the DemoBlaze product store, clicks the next button to view more products, and selects the "Apple monitor 24" product.

Starting URL: https://www.demoblaze.com/

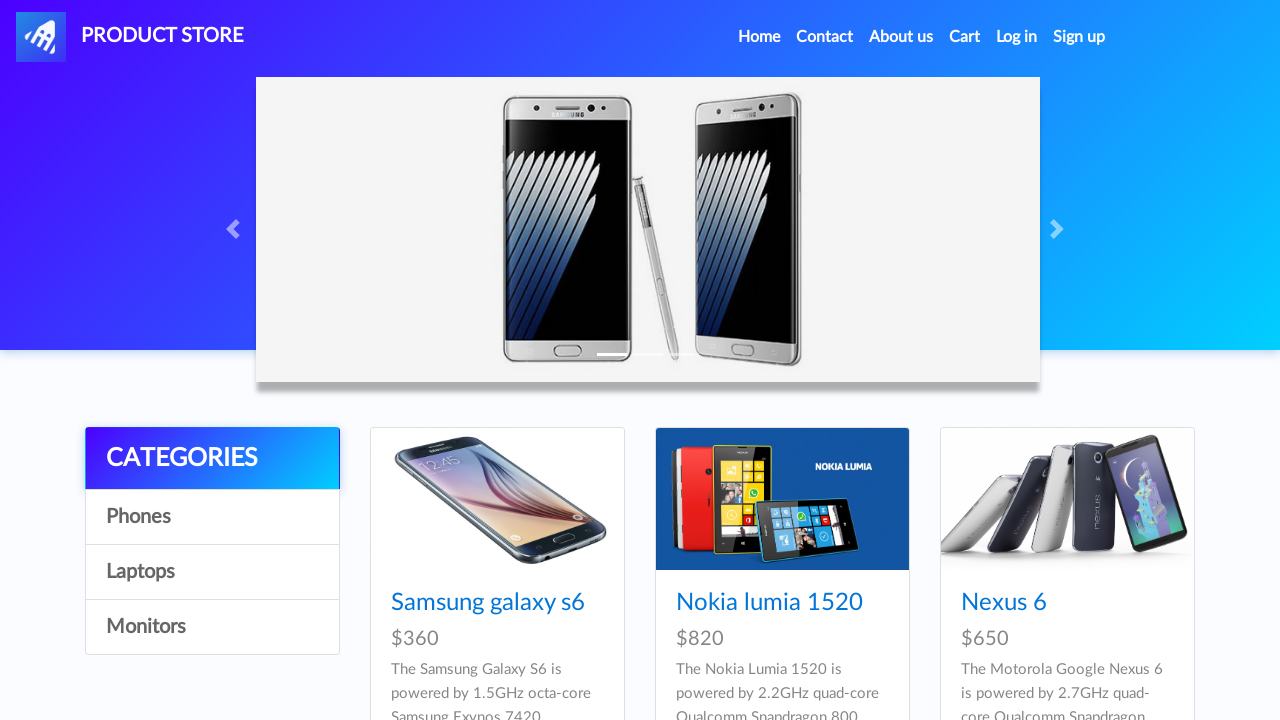

Clicked next button to view more products at (1166, 385) on #next2
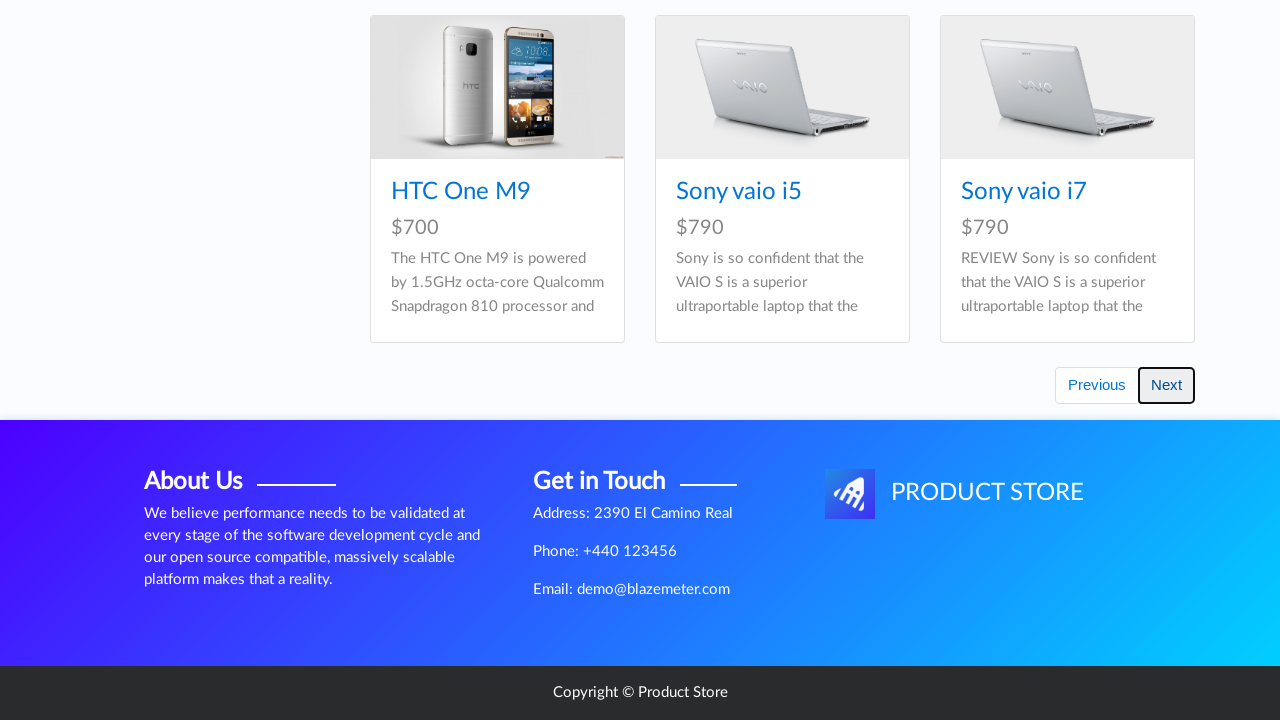

Waited for products to load
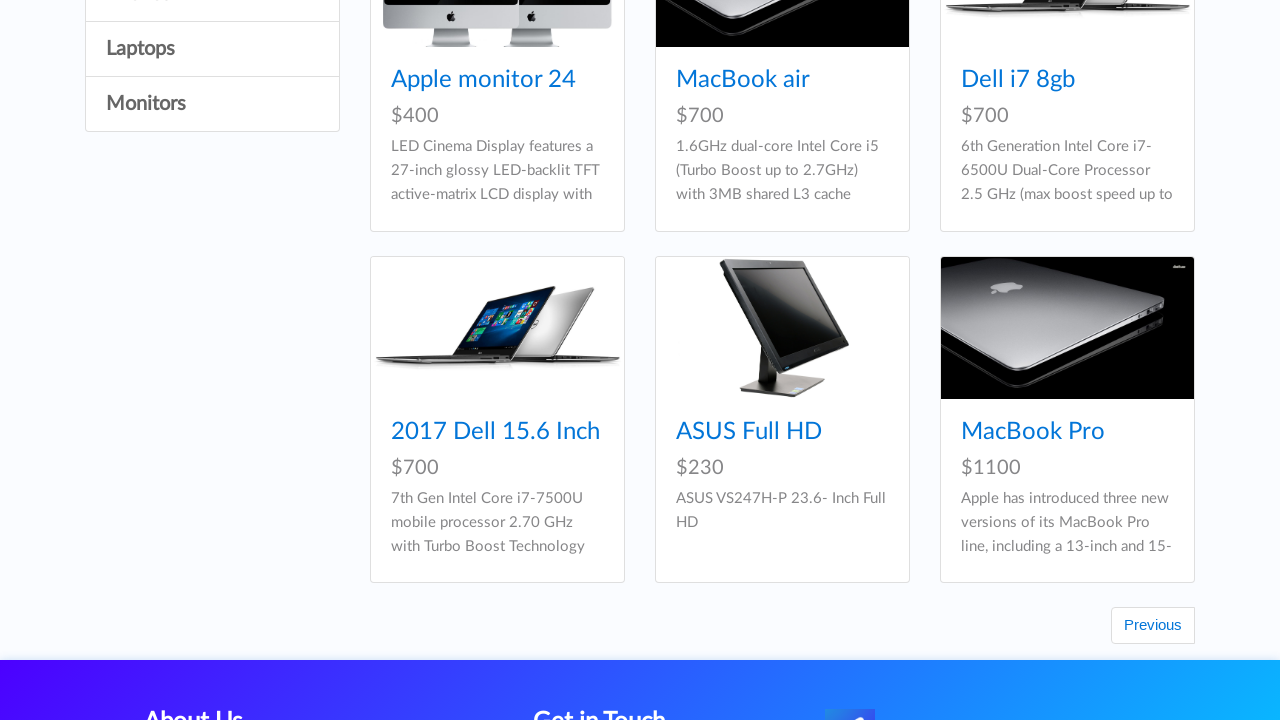

Selected Apple monitor 24 product at (484, 80) on text=Apple monitor 24
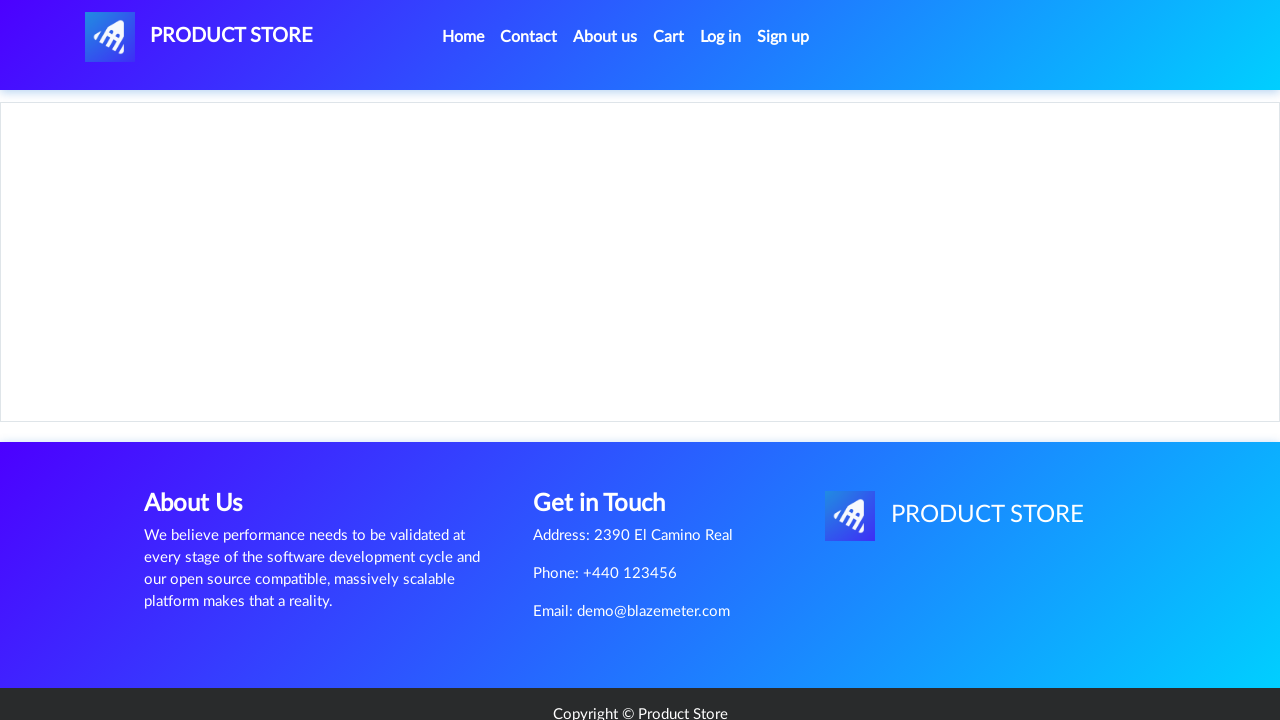

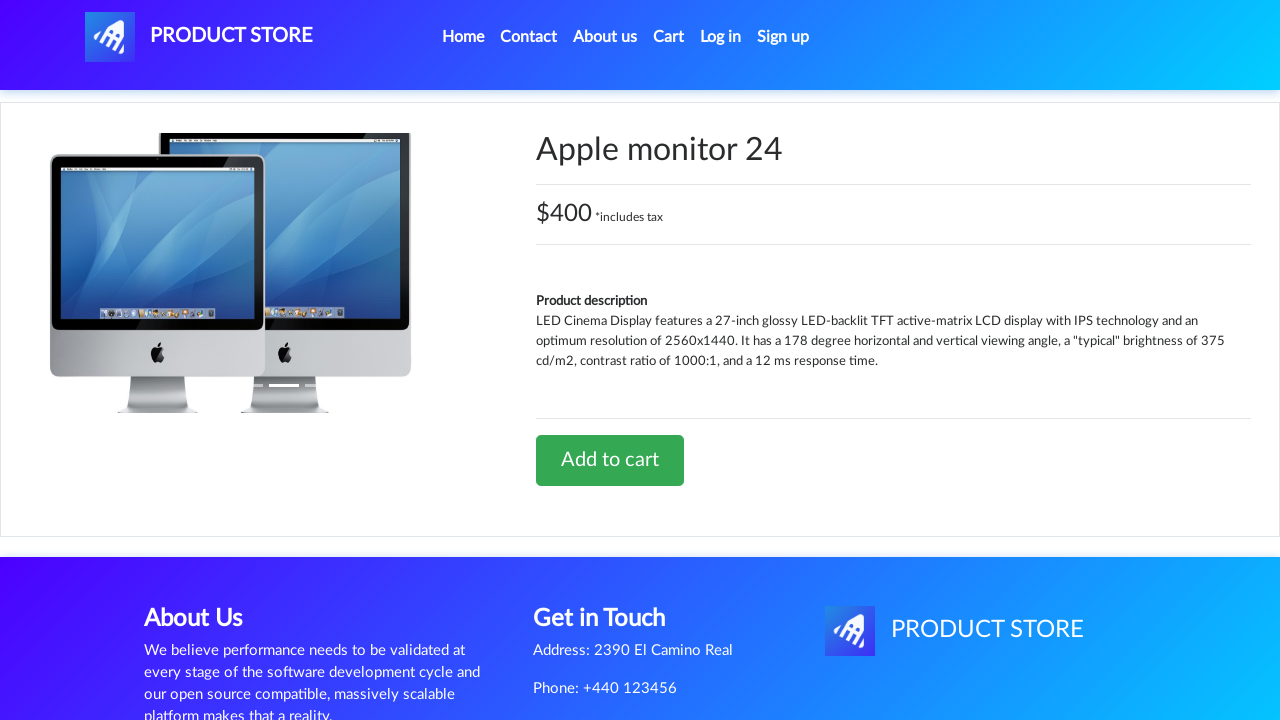